Tests window switching functionality by clicking a popup button that opens a new window and then switching to that new window

Starting URL: https://testautomationpractice.blogspot.com/

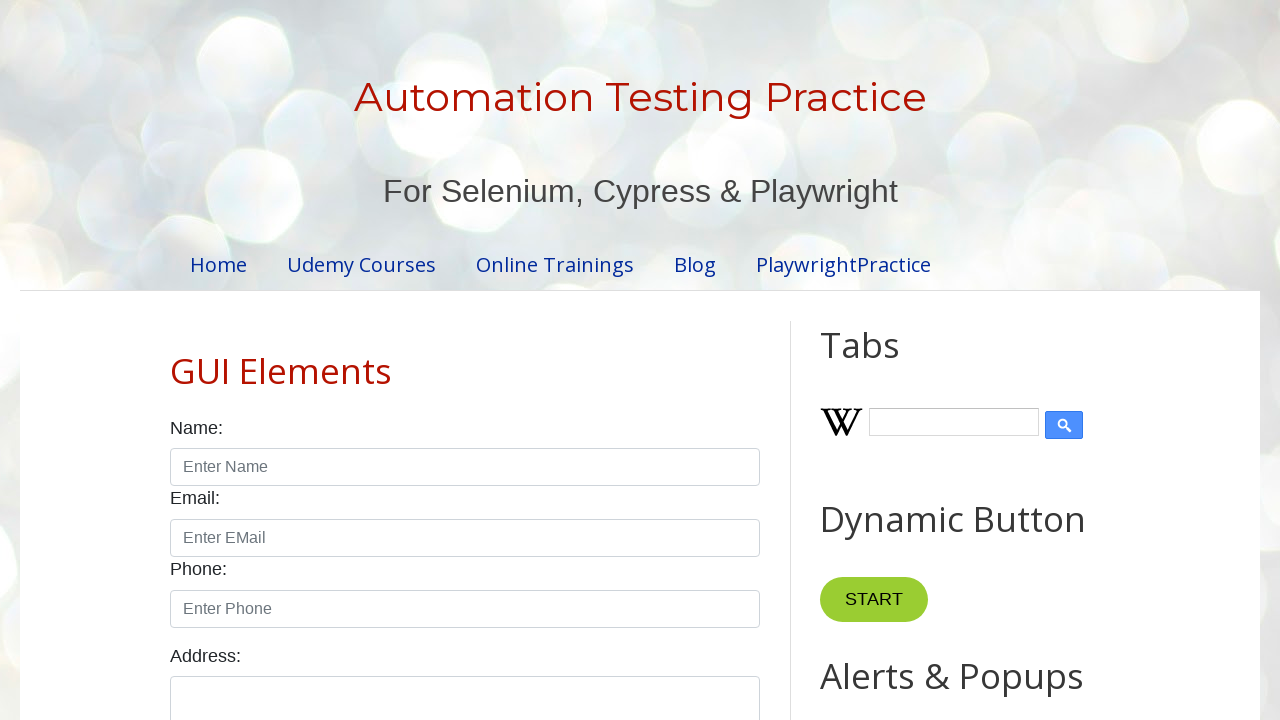

Clicked popup button to open new window at (965, 361) on button#PopUp
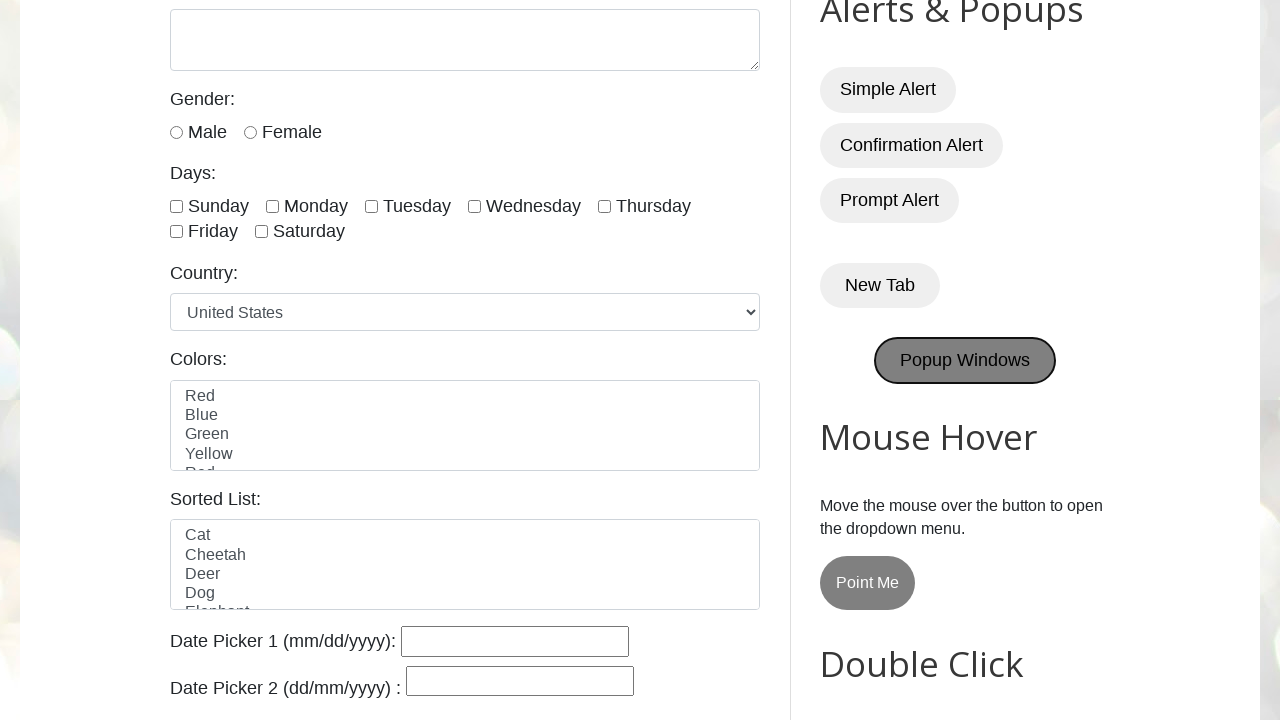

New window/page opened and captured
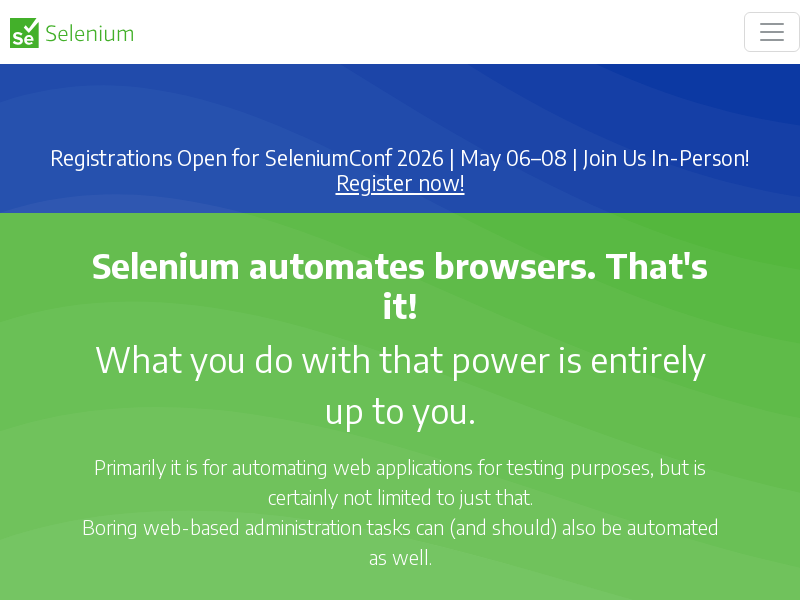

Retrieved title from new window: Selenium
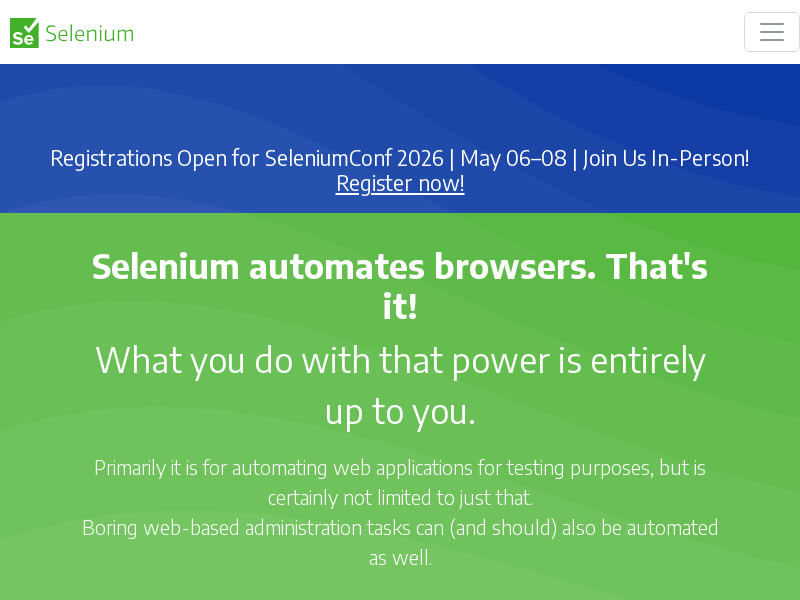

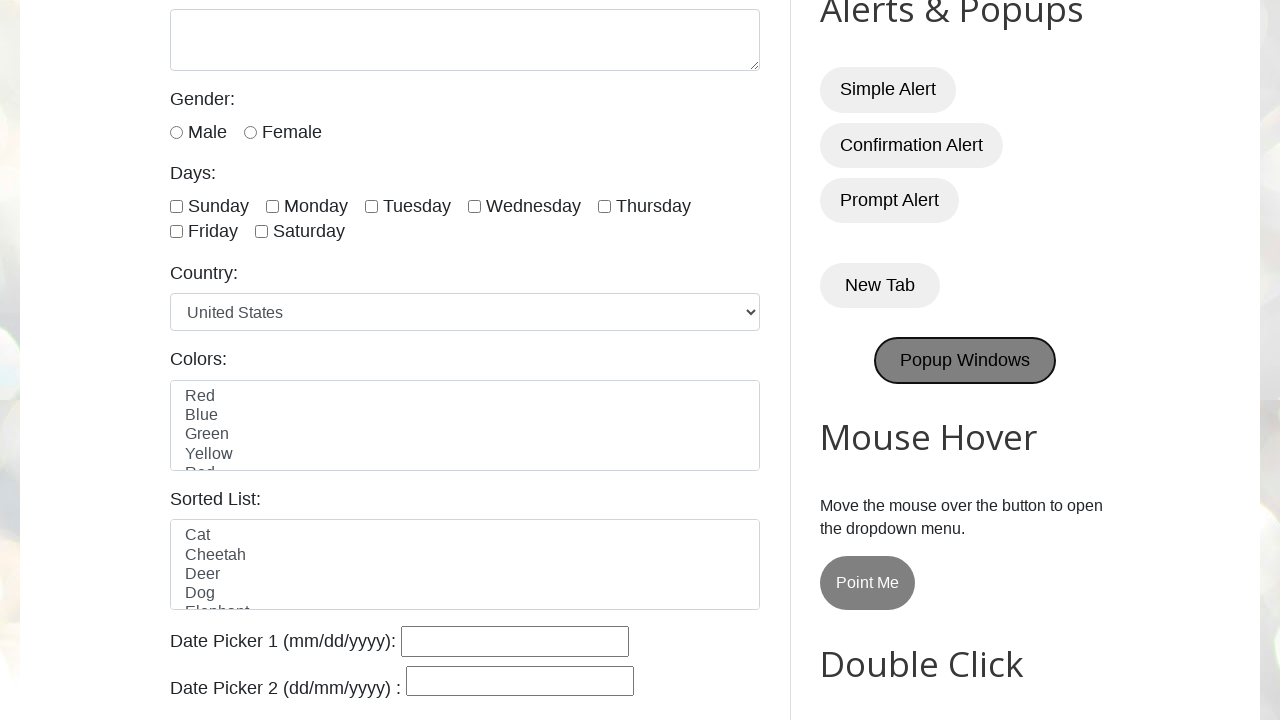